Tests hover functionality by moving mouse over user avatars to reveal hidden information

Starting URL: https://the-internet.herokuapp.com/hovers

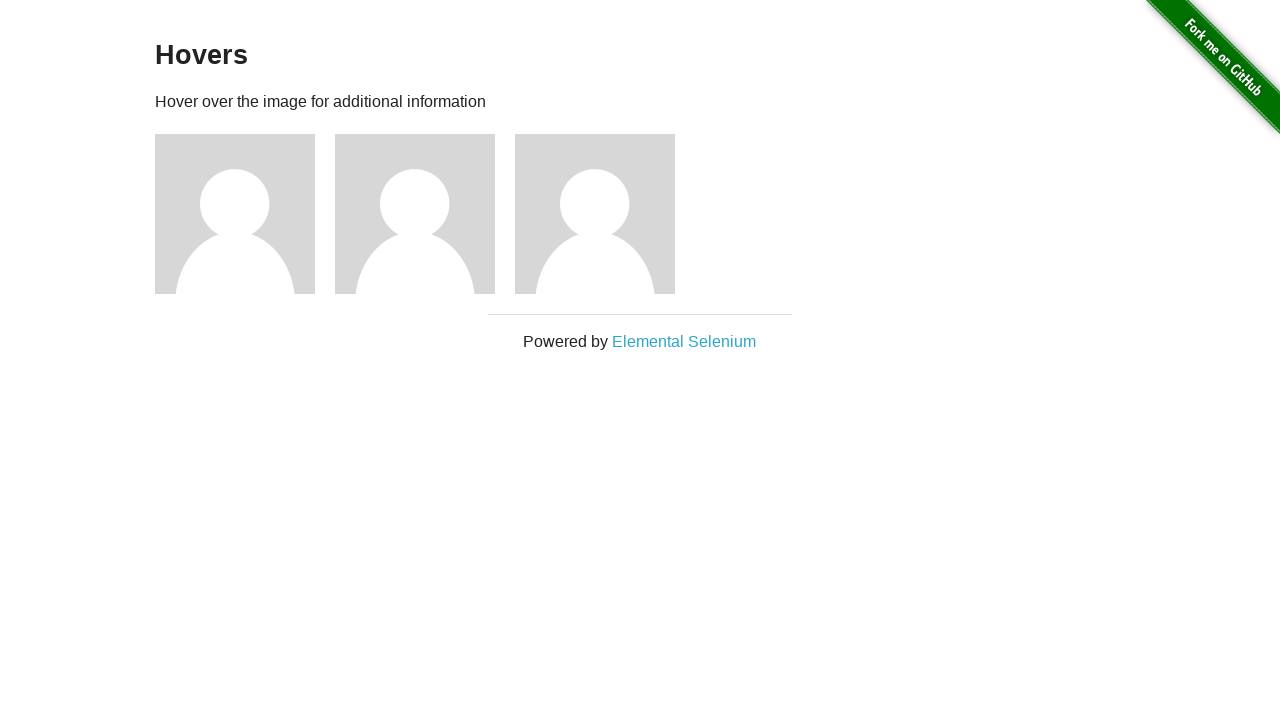

Hovered over user 1 avatar at (235, 214) on xpath=//div[1]/img[@alt='User Avatar']
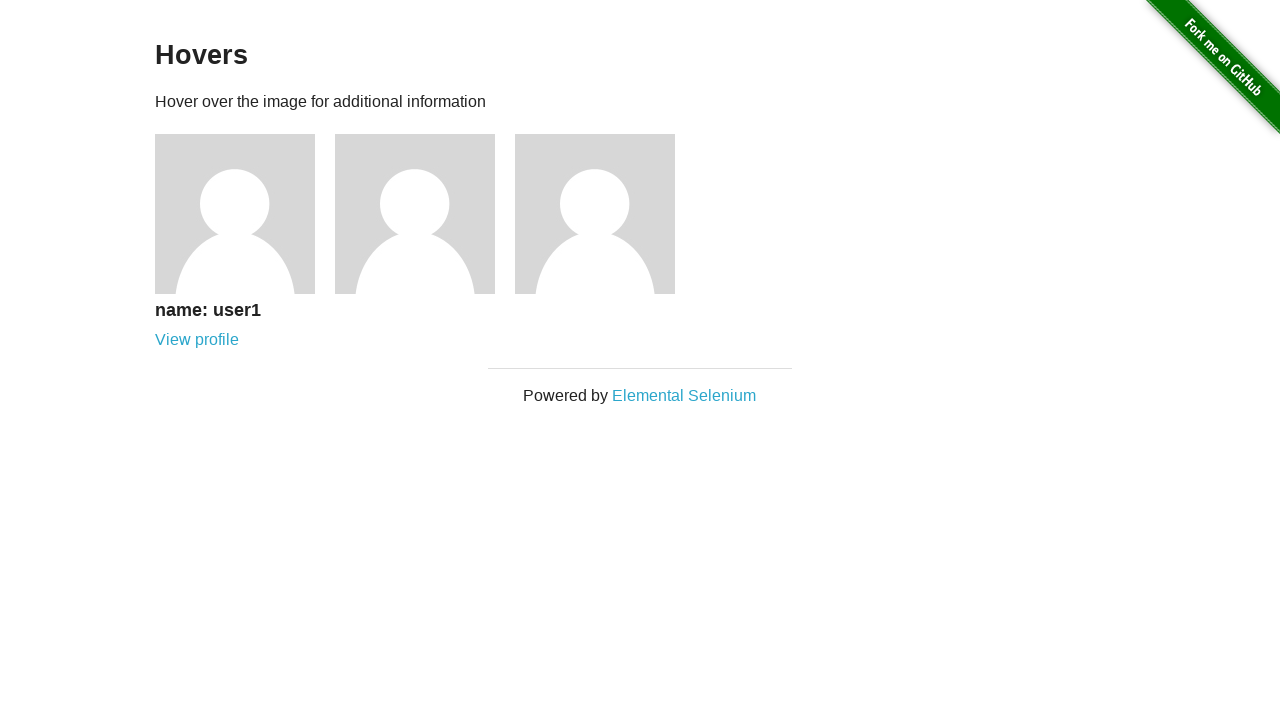

Verified user 1 name is visible
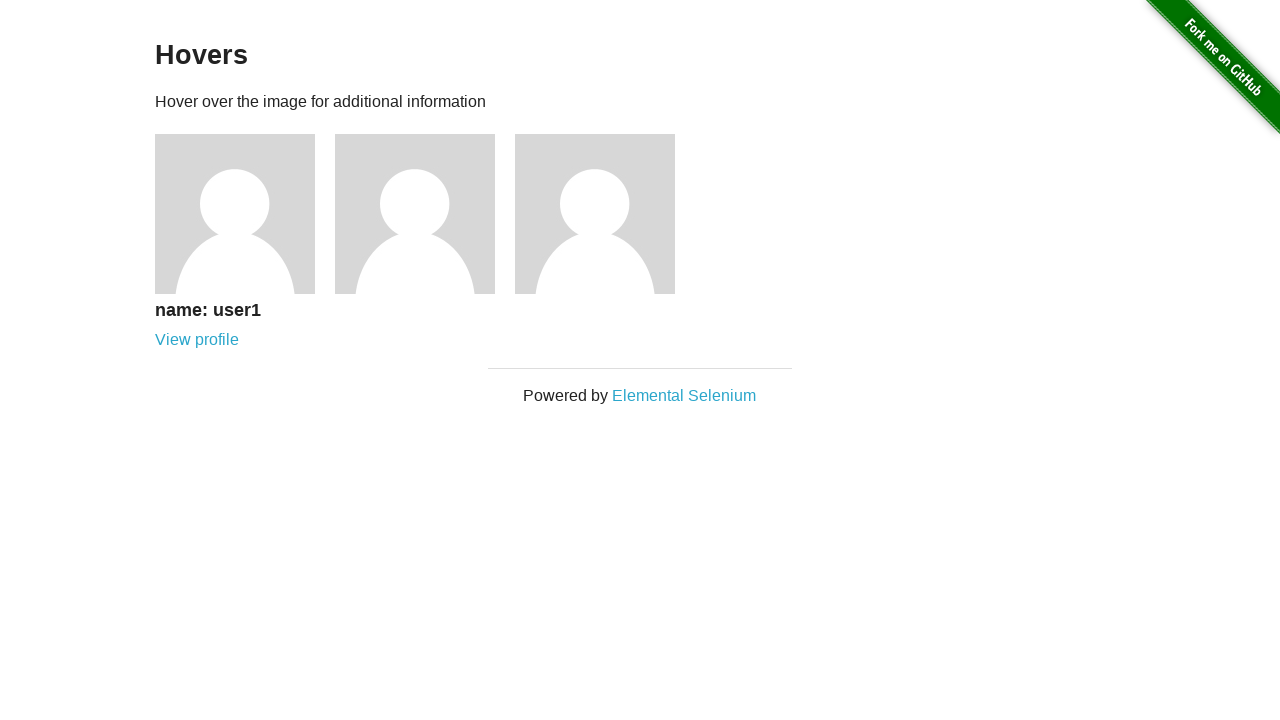

Verified user 1 profile link is visible
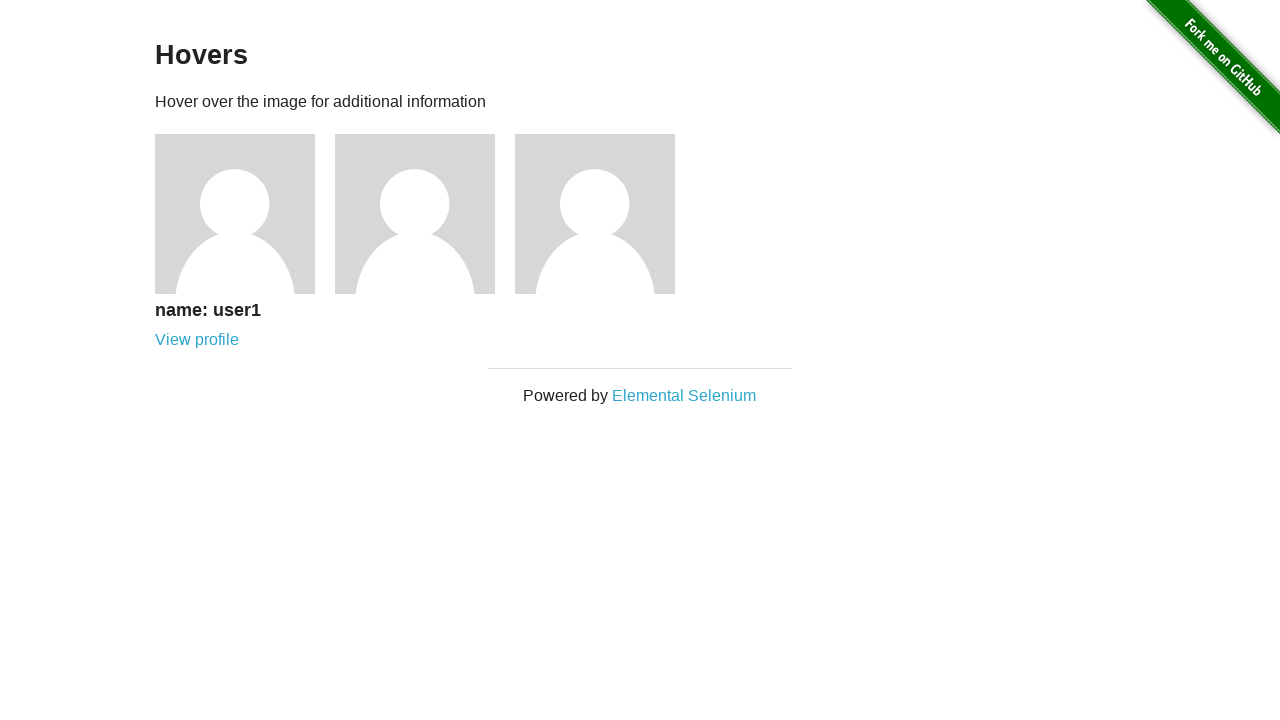

Hovered over user 2 avatar at (415, 214) on xpath=//div[2]/img[@alt='User Avatar']
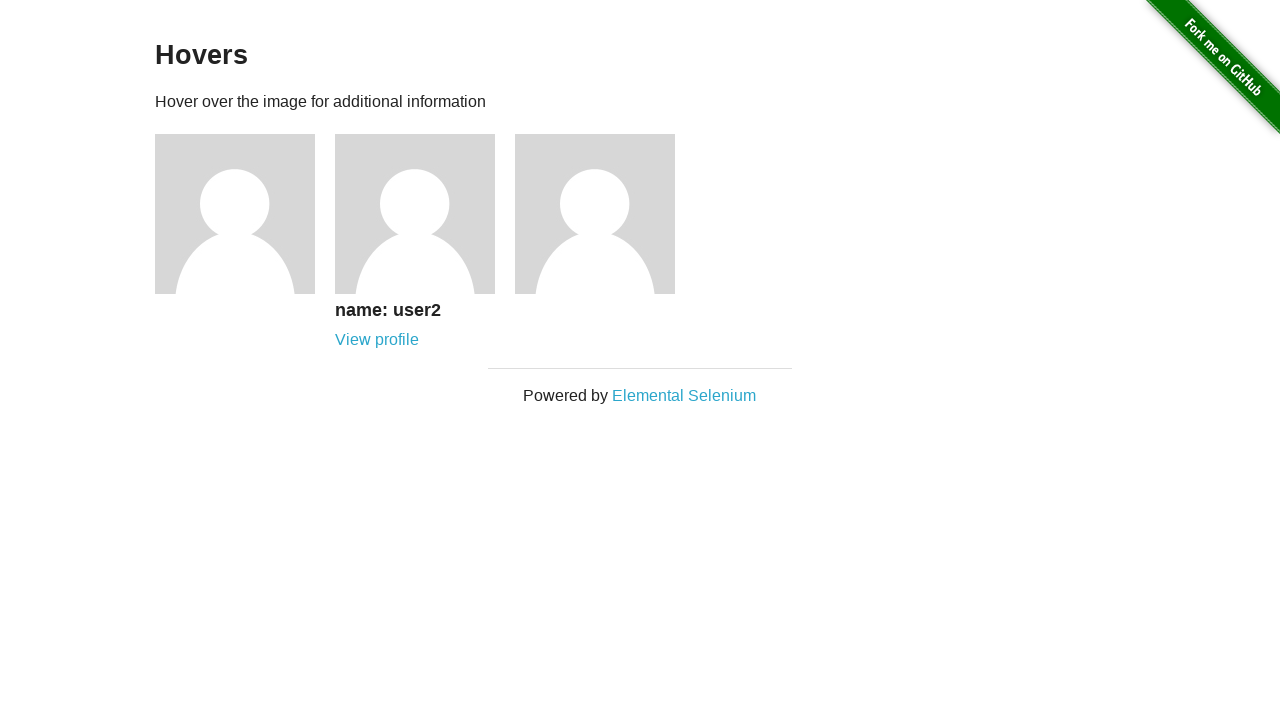

Verified user 2 name is visible
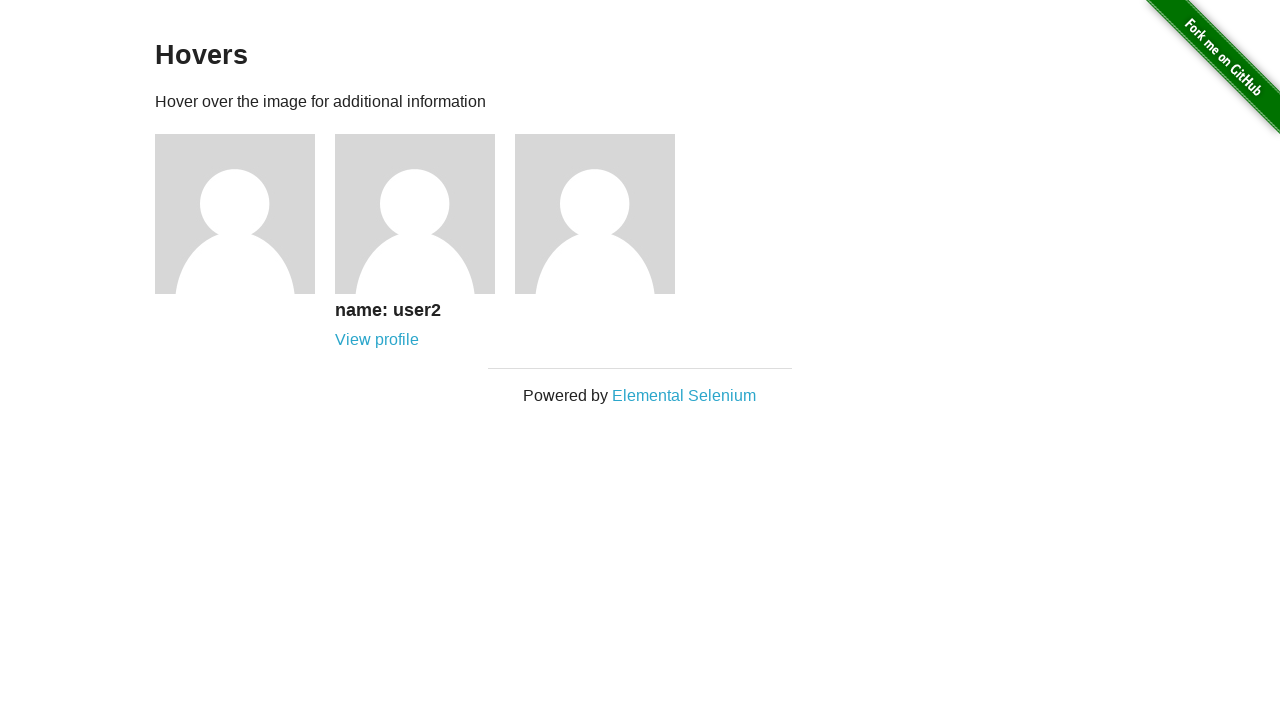

Verified user 2 profile link is visible
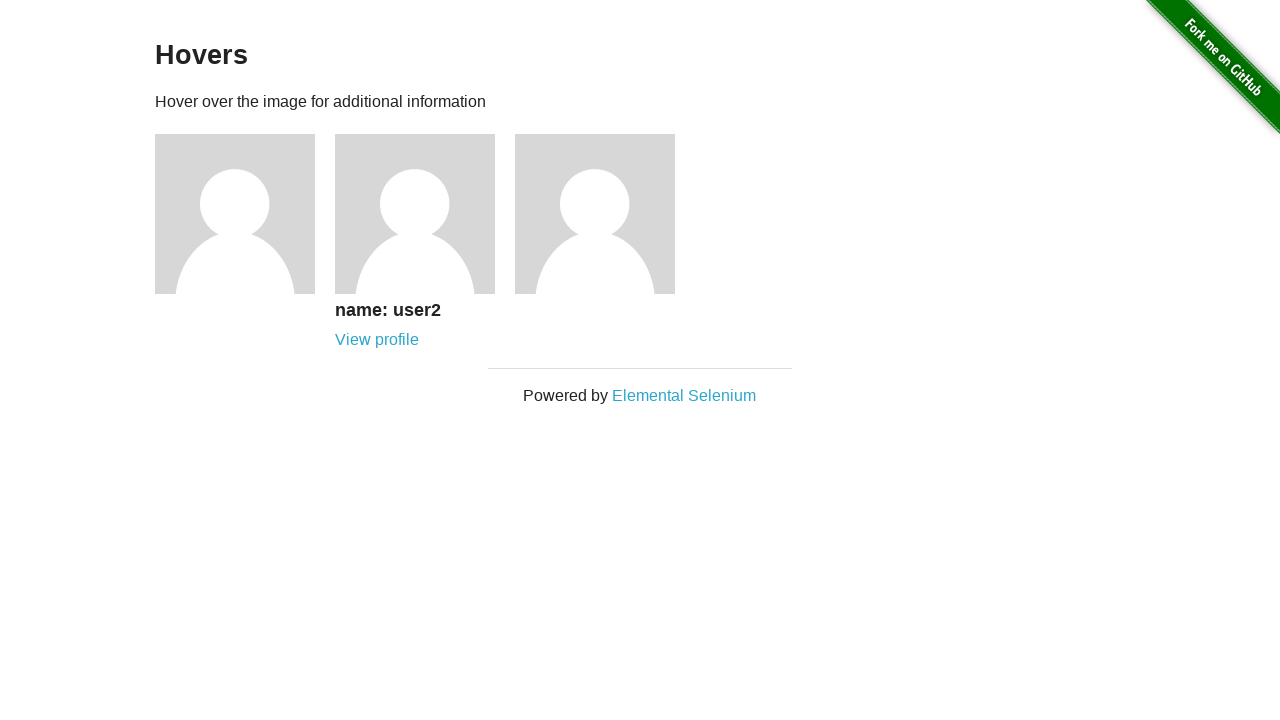

Hovered over user 3 avatar at (595, 214) on xpath=//div[3]/img[@alt='User Avatar']
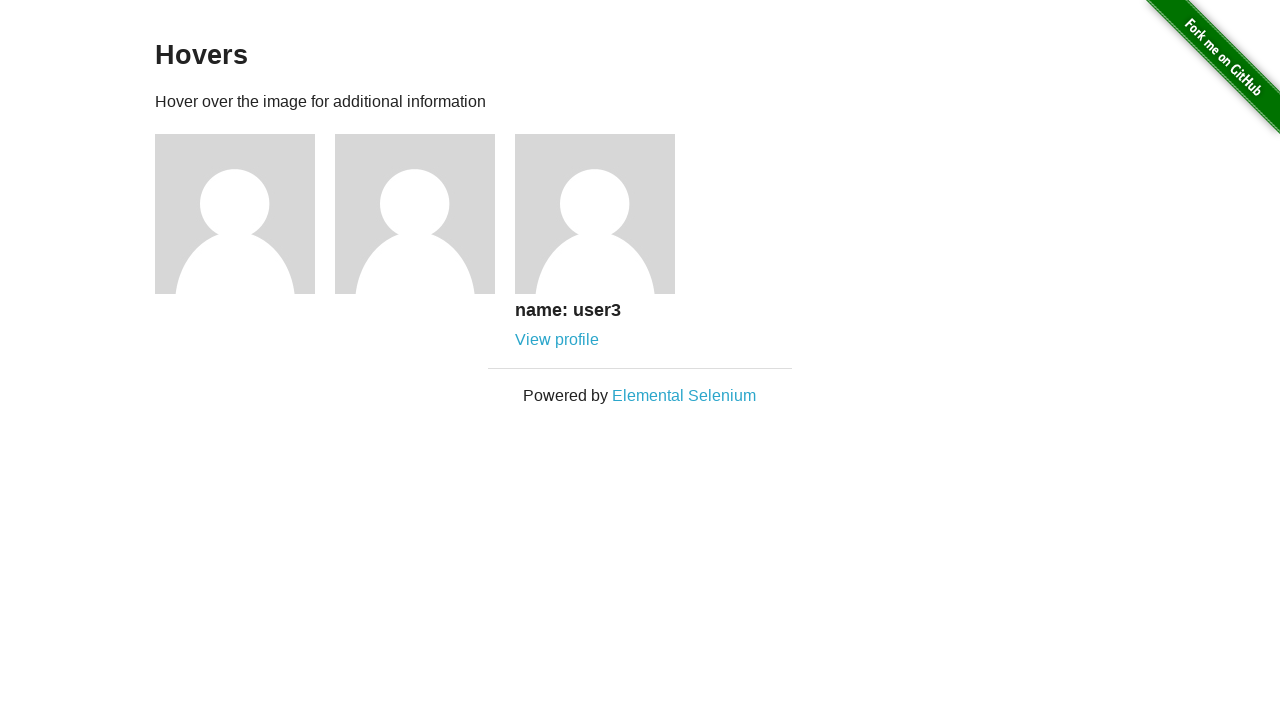

Verified user 3 name is visible
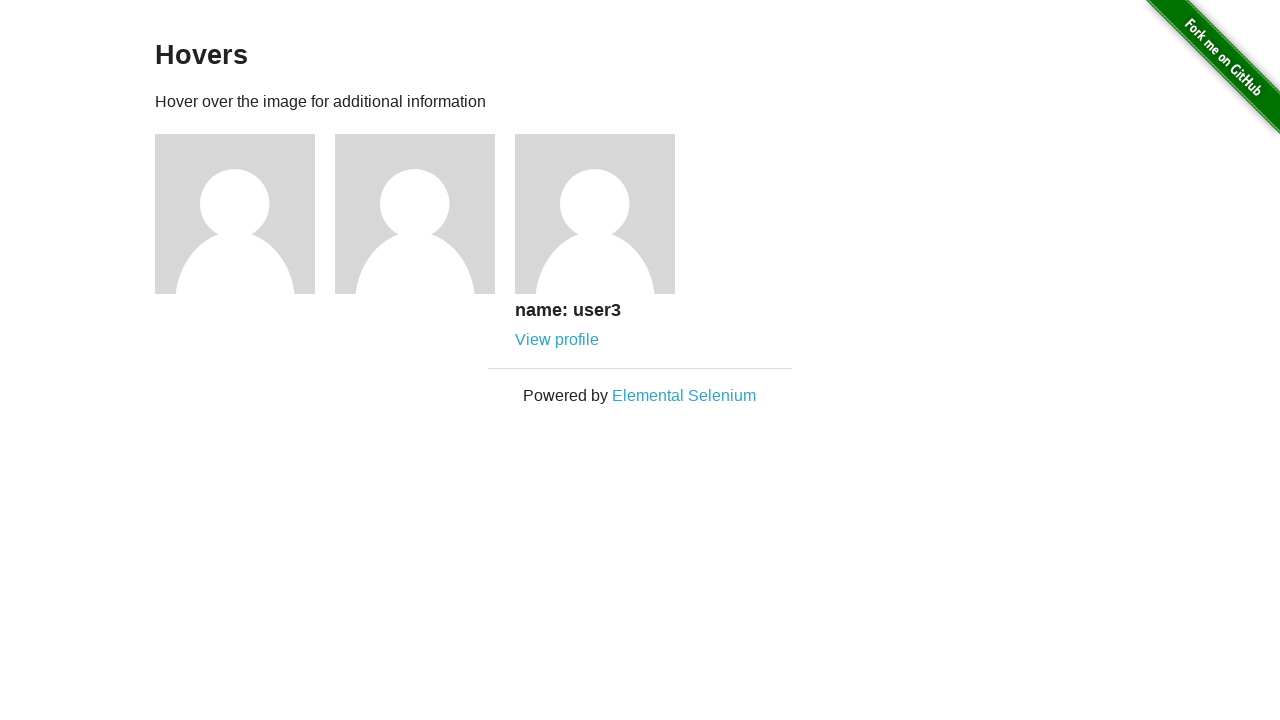

Verified user 3 profile link is visible
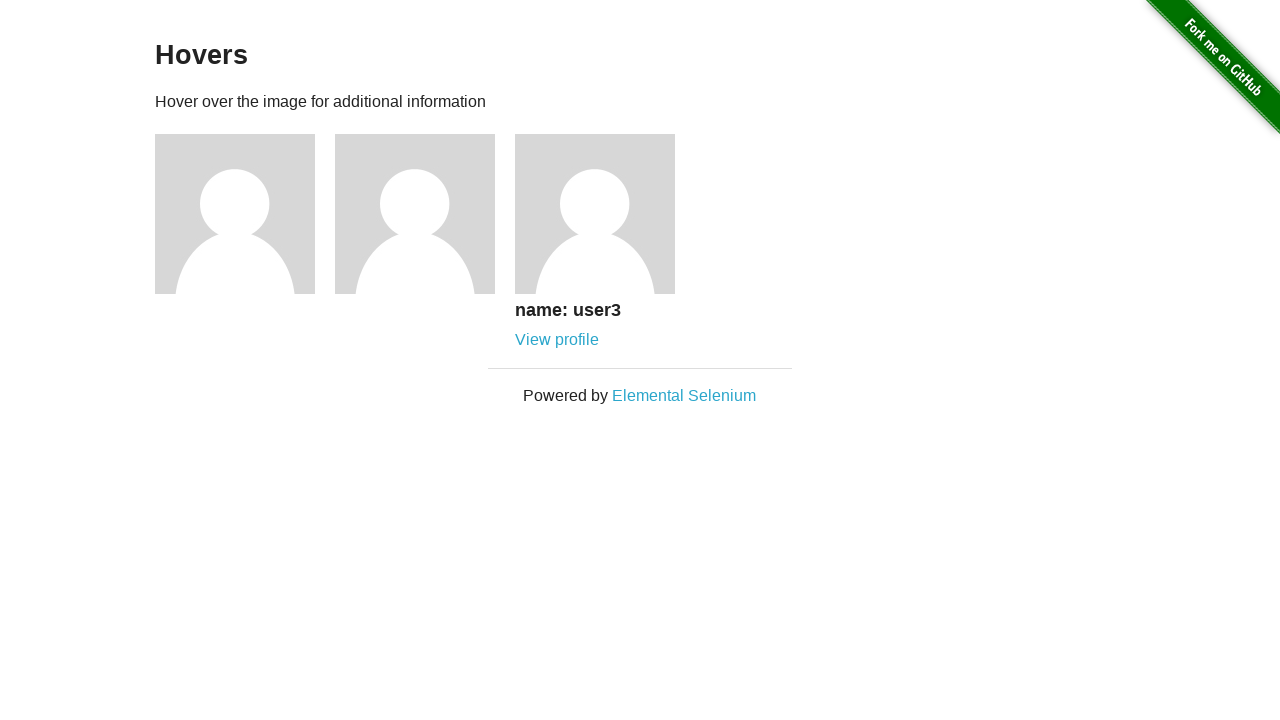

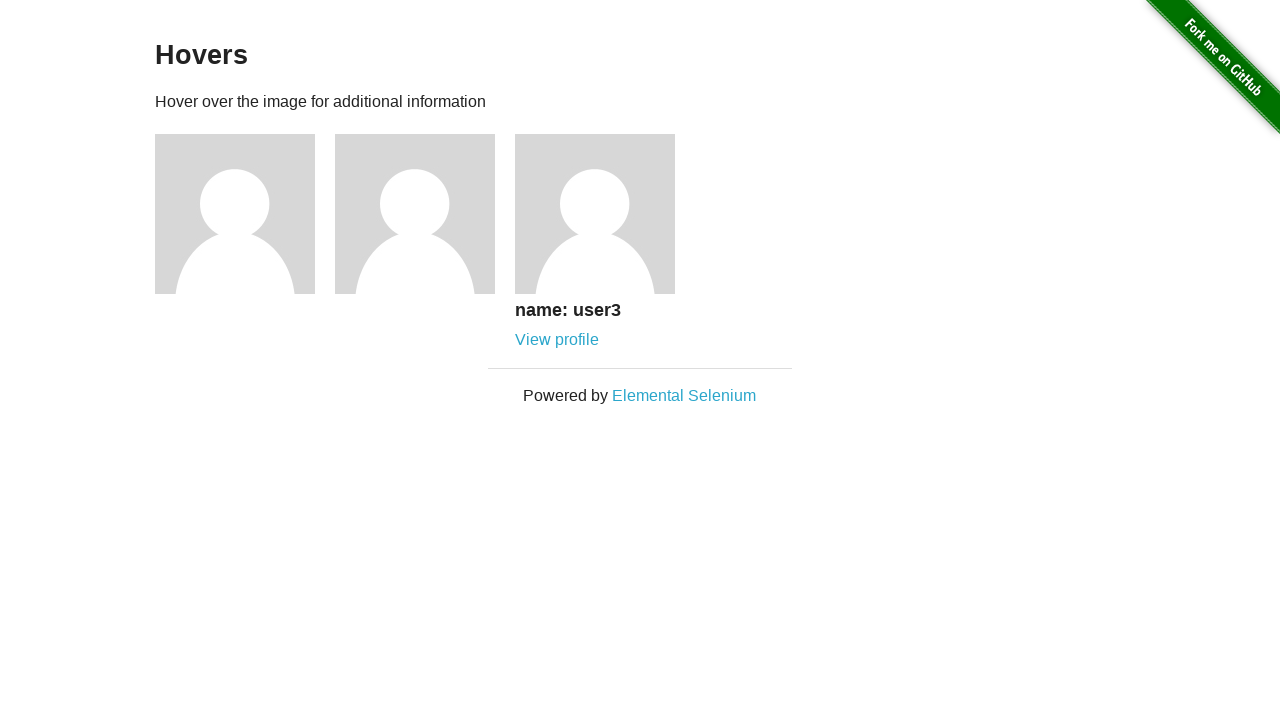